Tests drag and drop functionality on jQueryUI demo page by dragging an element from source to target within an iframe

Starting URL: https://jqueryui.com/droppable/

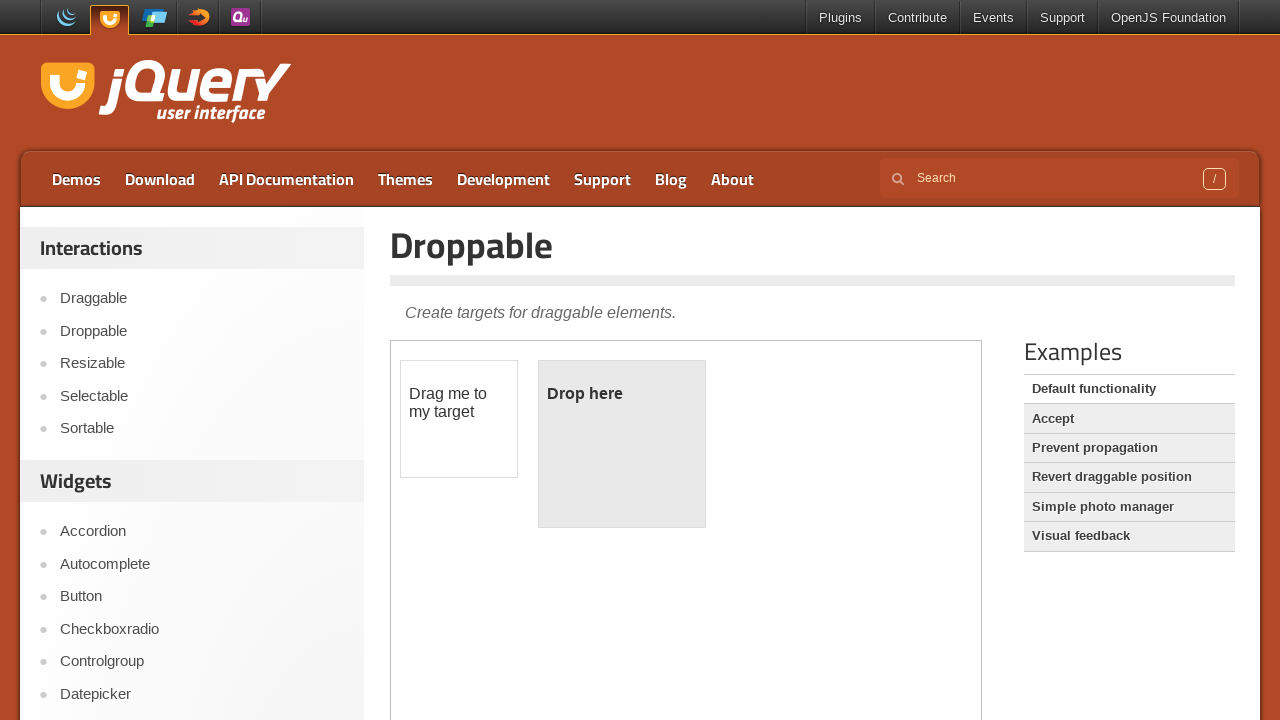

Navigated to jQueryUI droppable demo page
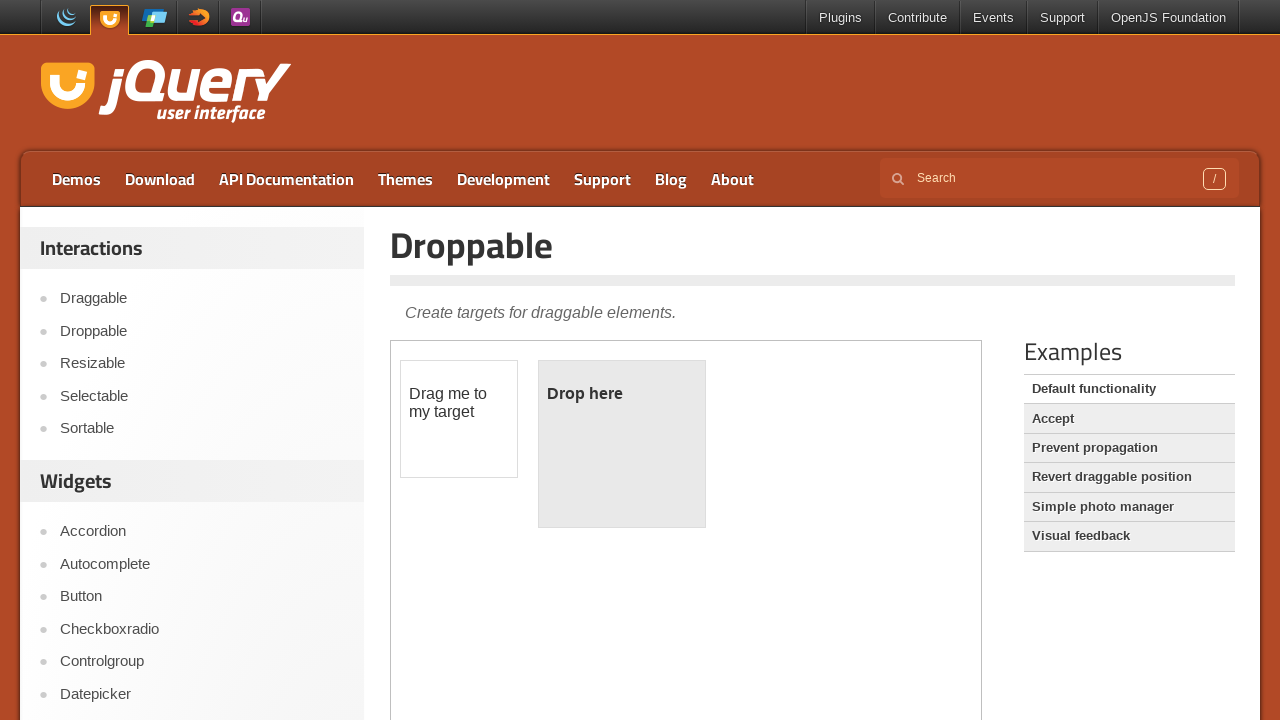

Located the demo iframe
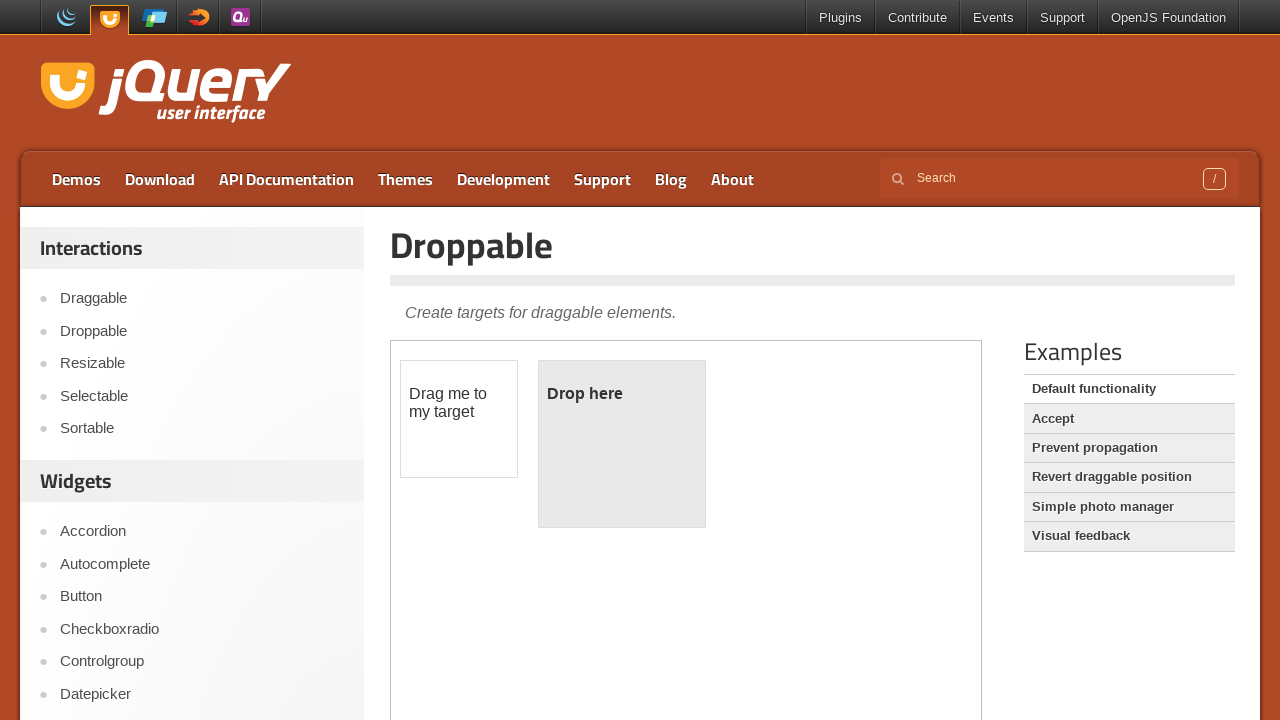

Located the draggable source element within iframe
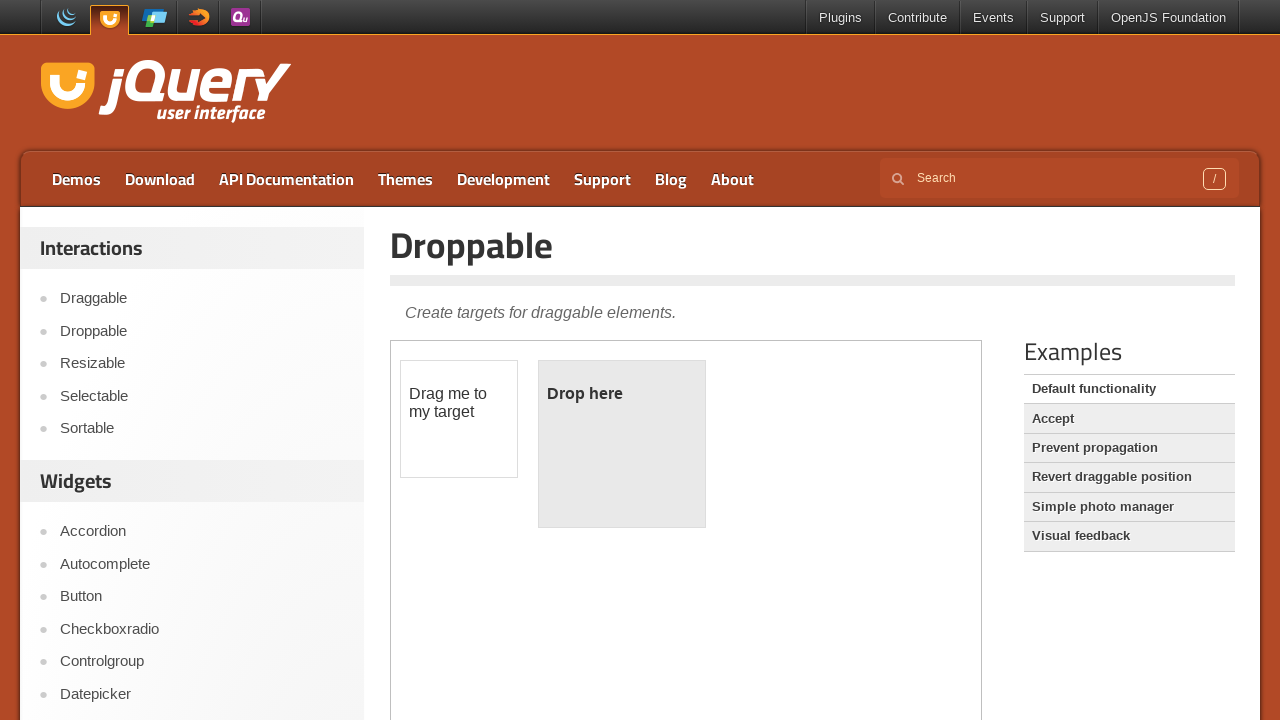

Located the droppable target element within iframe
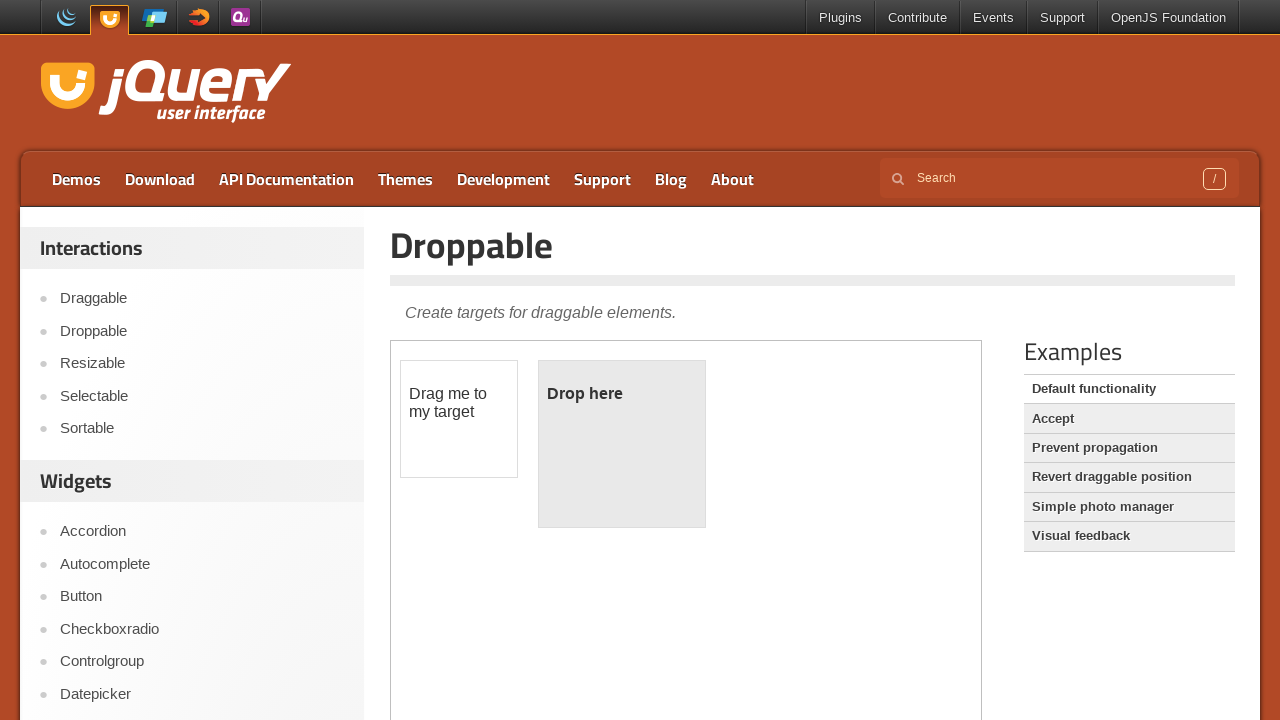

Dragged the source element to the target element at (622, 444)
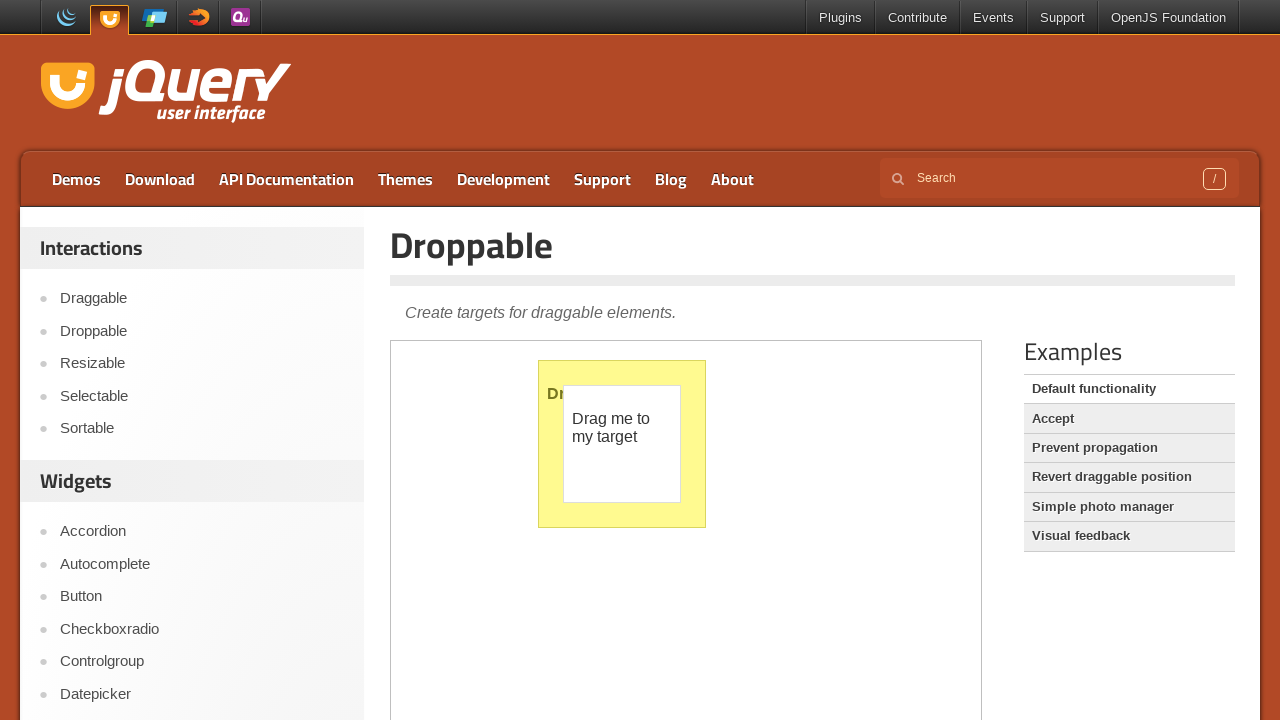

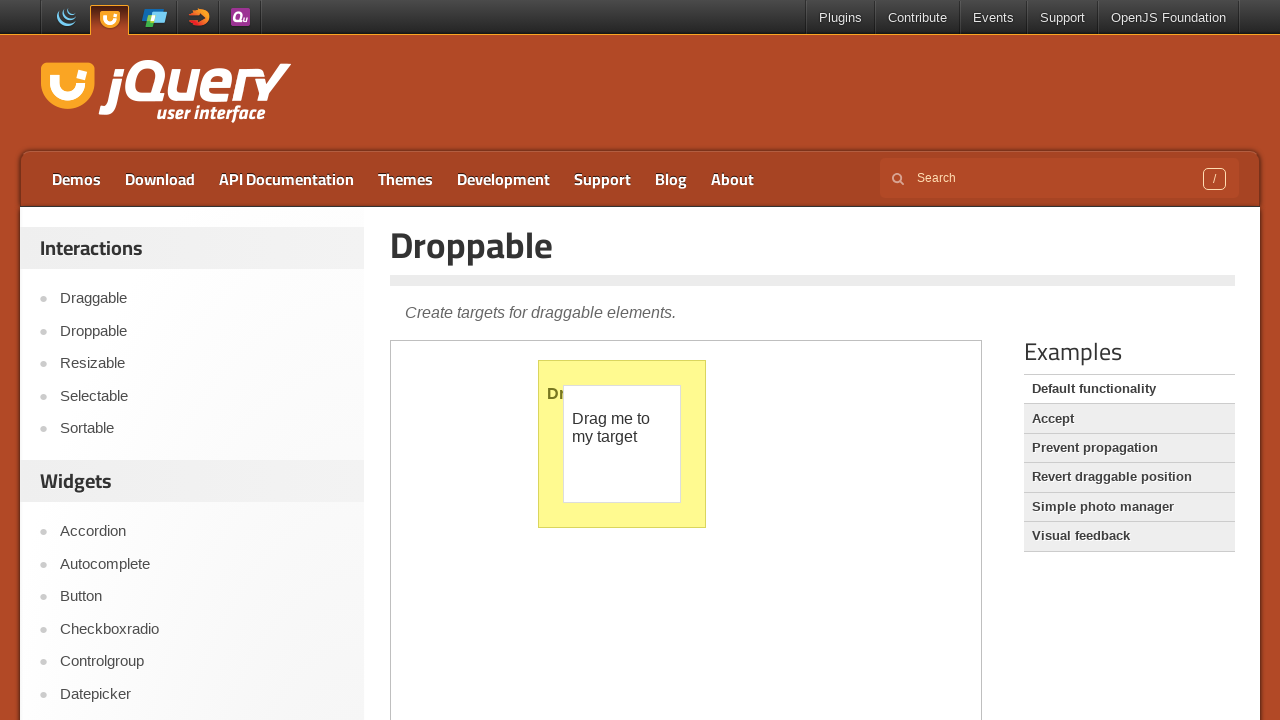